Tests a slow calculator application by setting a delay value, performing a calculation (7+8), and verifying the result equals 15

Starting URL: https://bonigarcia.dev/selenium-webdriver-java/slow-calculator.html

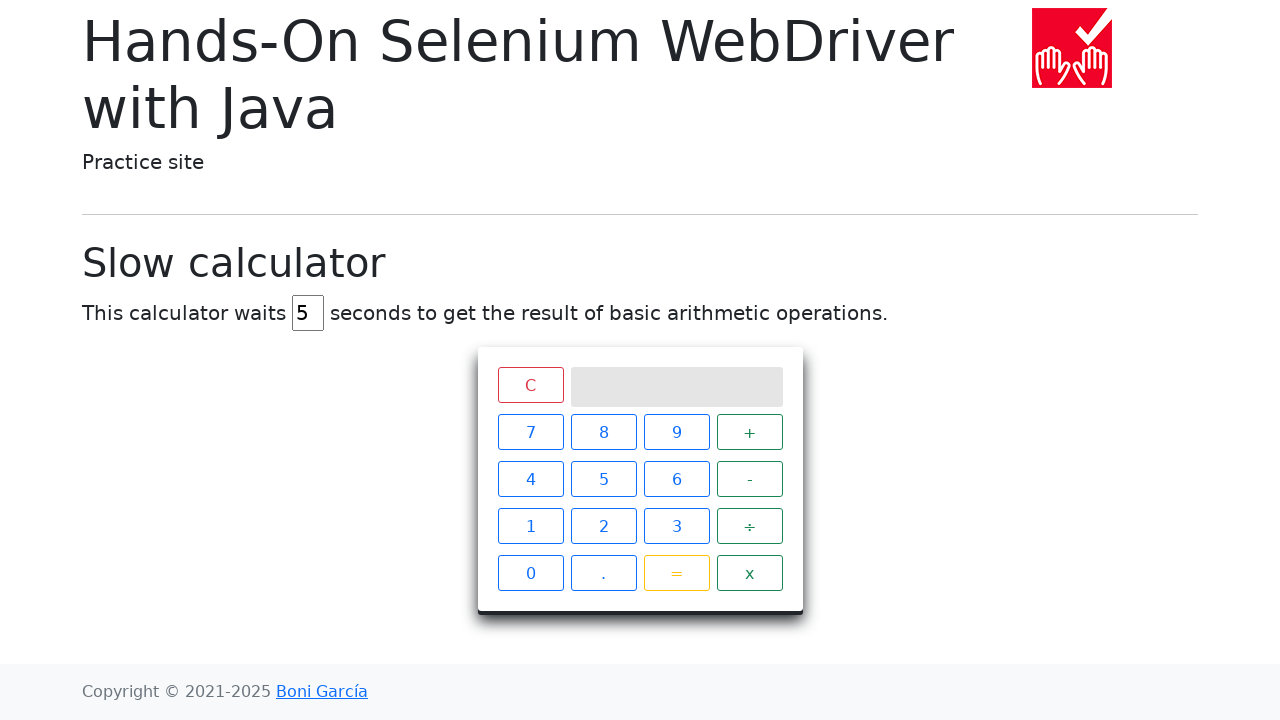

Navigated to slow calculator application
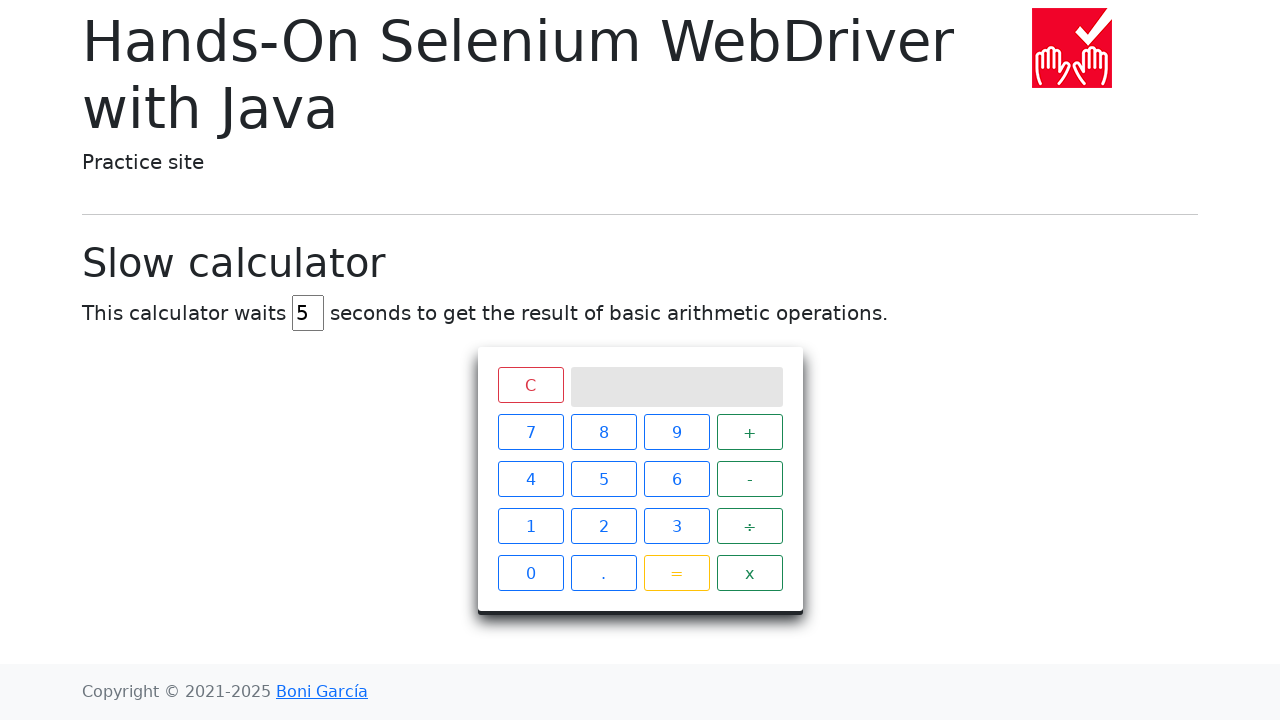

Cleared delay input field on #delay
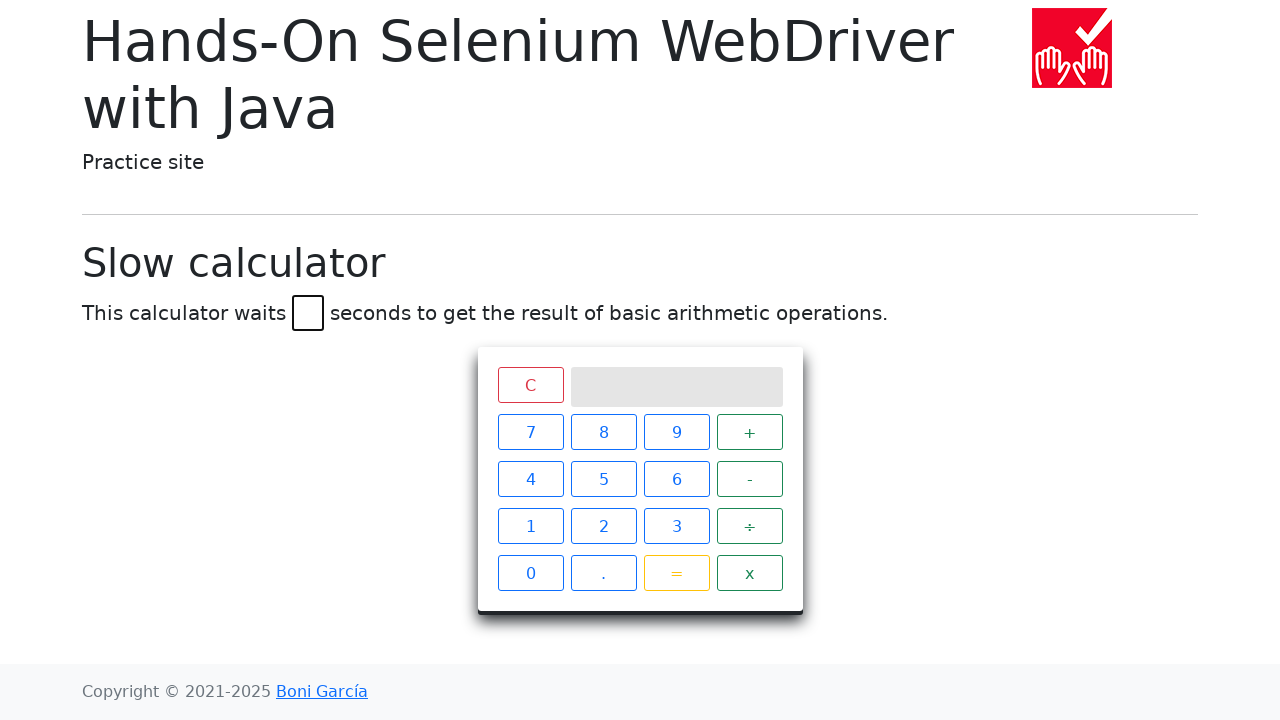

Set delay value to 45 seconds on #delay
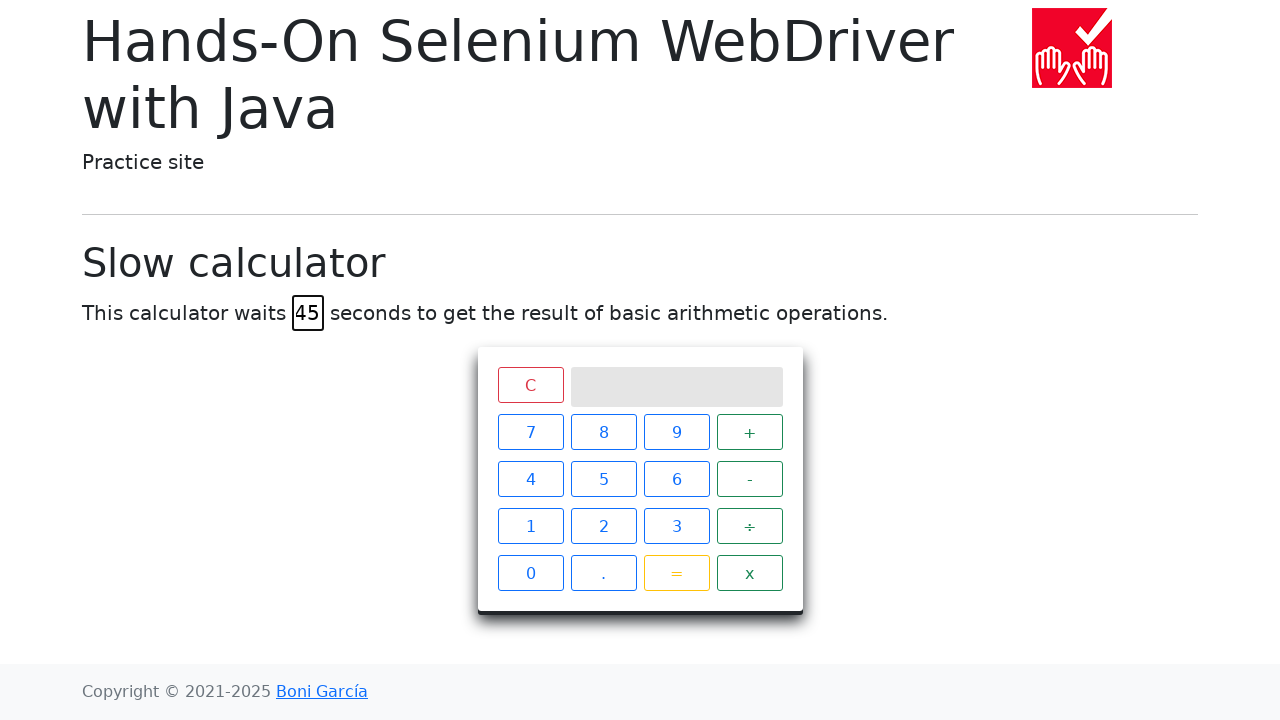

Clicked number 7 at (530, 432) on xpath=//span[text()='7']
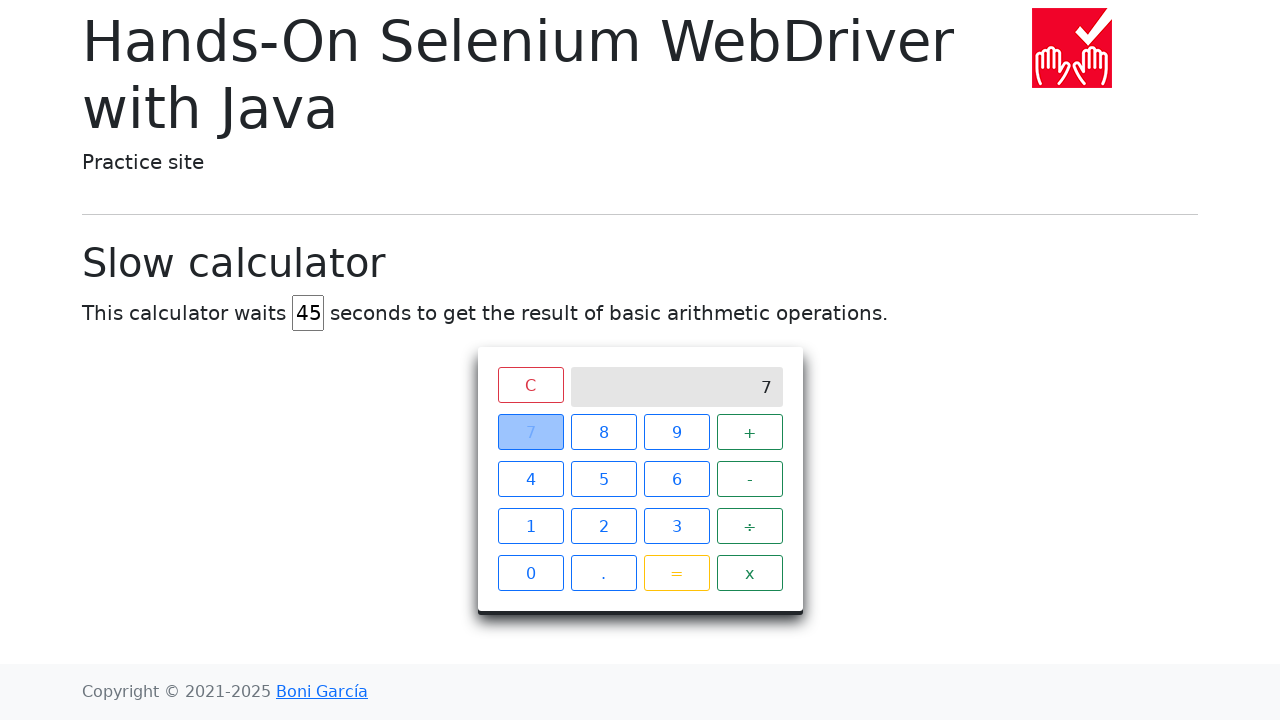

Clicked plus operator at (750, 432) on xpath=//span[text()='+']
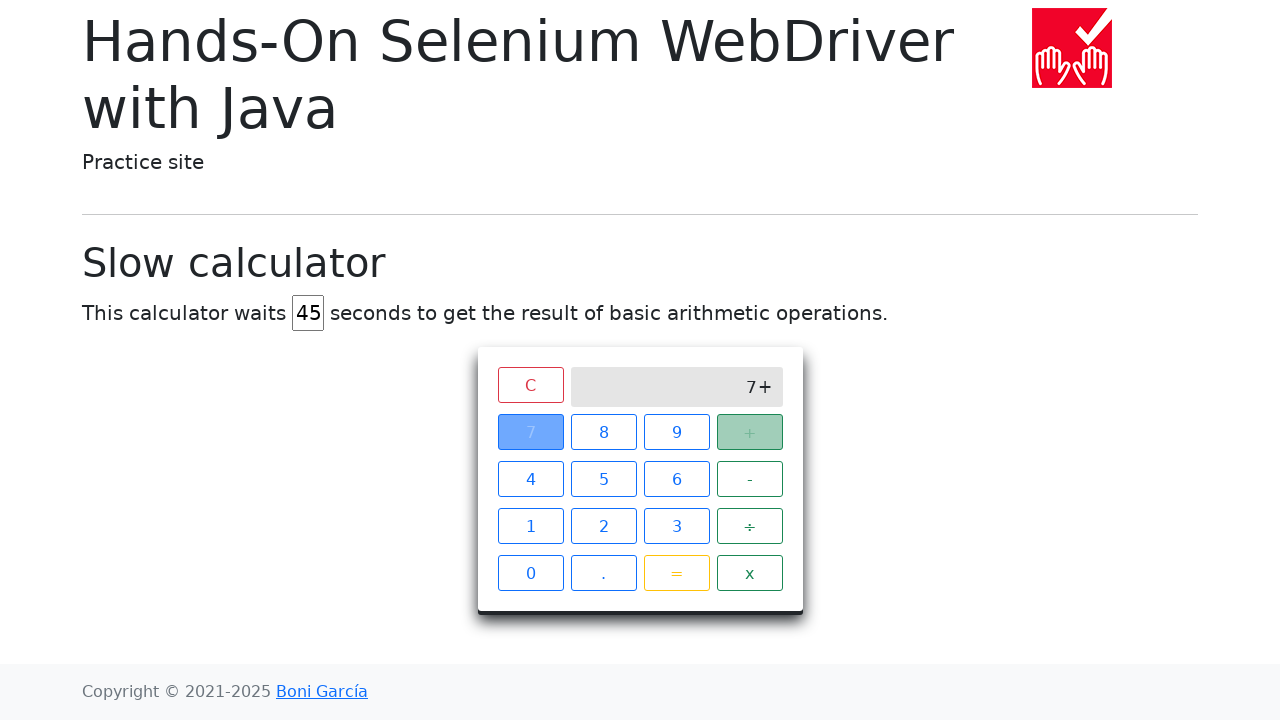

Clicked number 8 at (604, 432) on xpath=//span[text()='8']
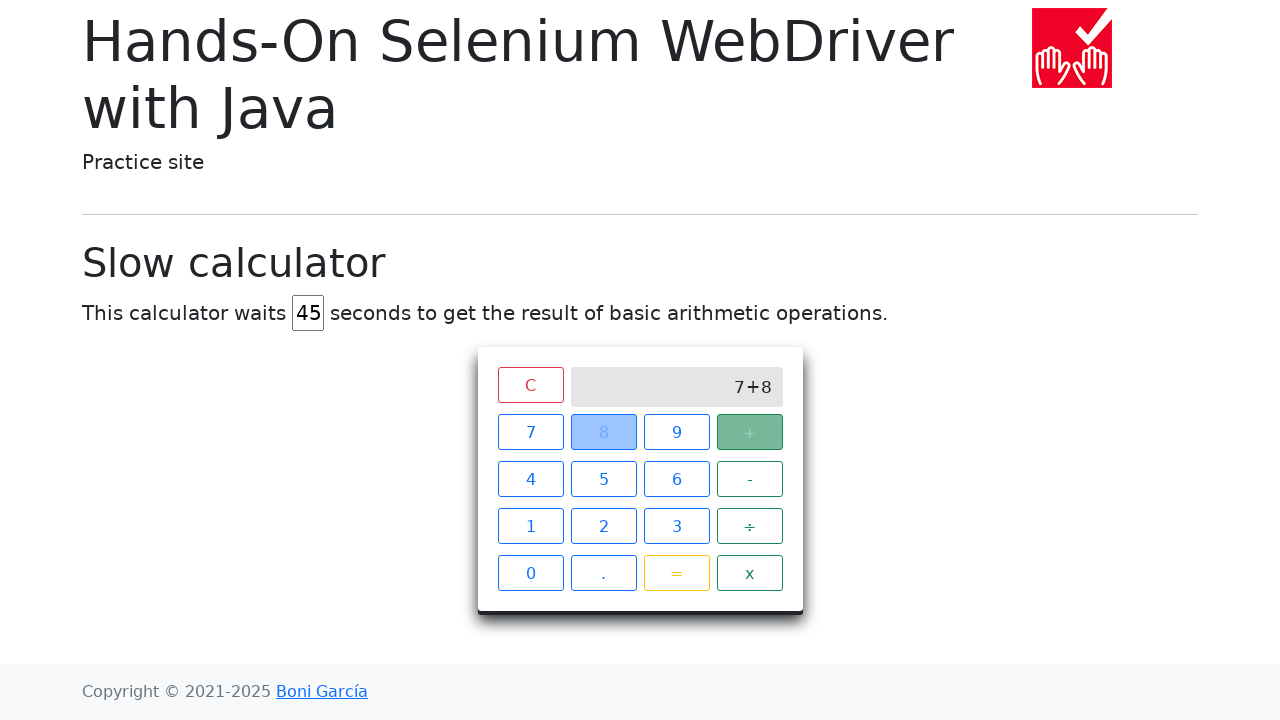

Clicked equals button to perform calculation at (676, 573) on xpath=//span[text()='=']
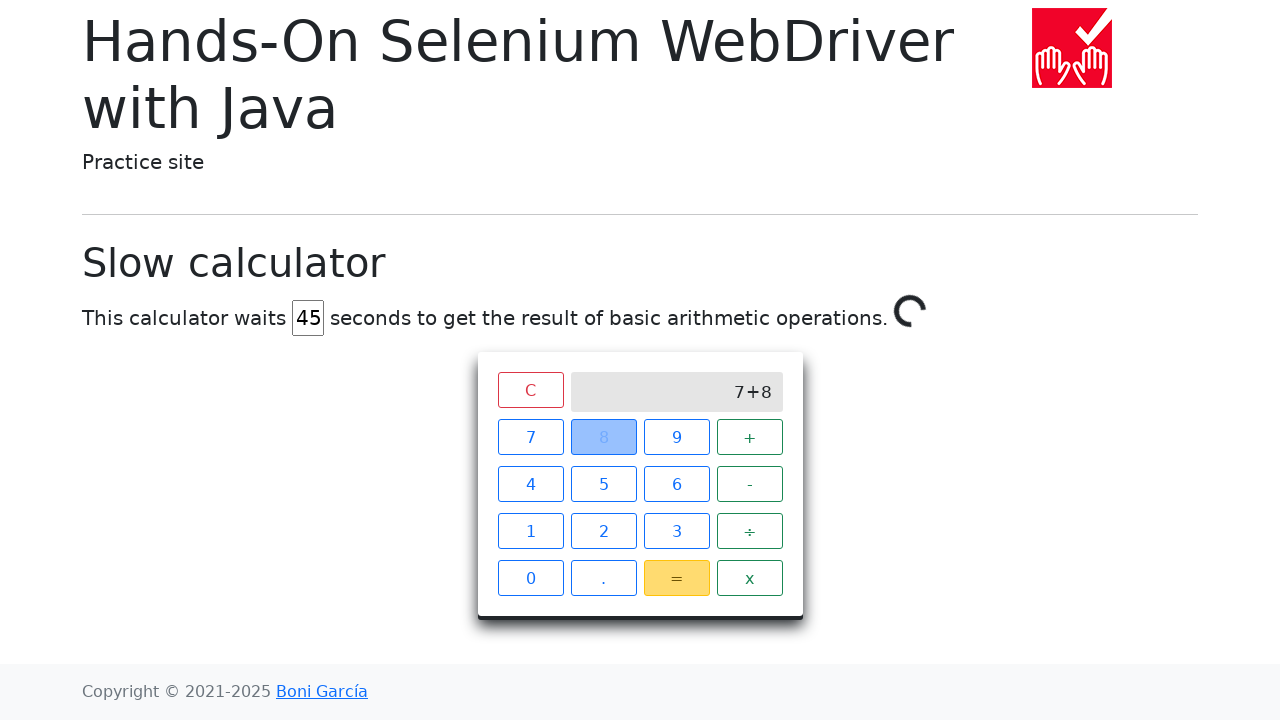

Waited for result to appear on calculator screen (7+8=15)
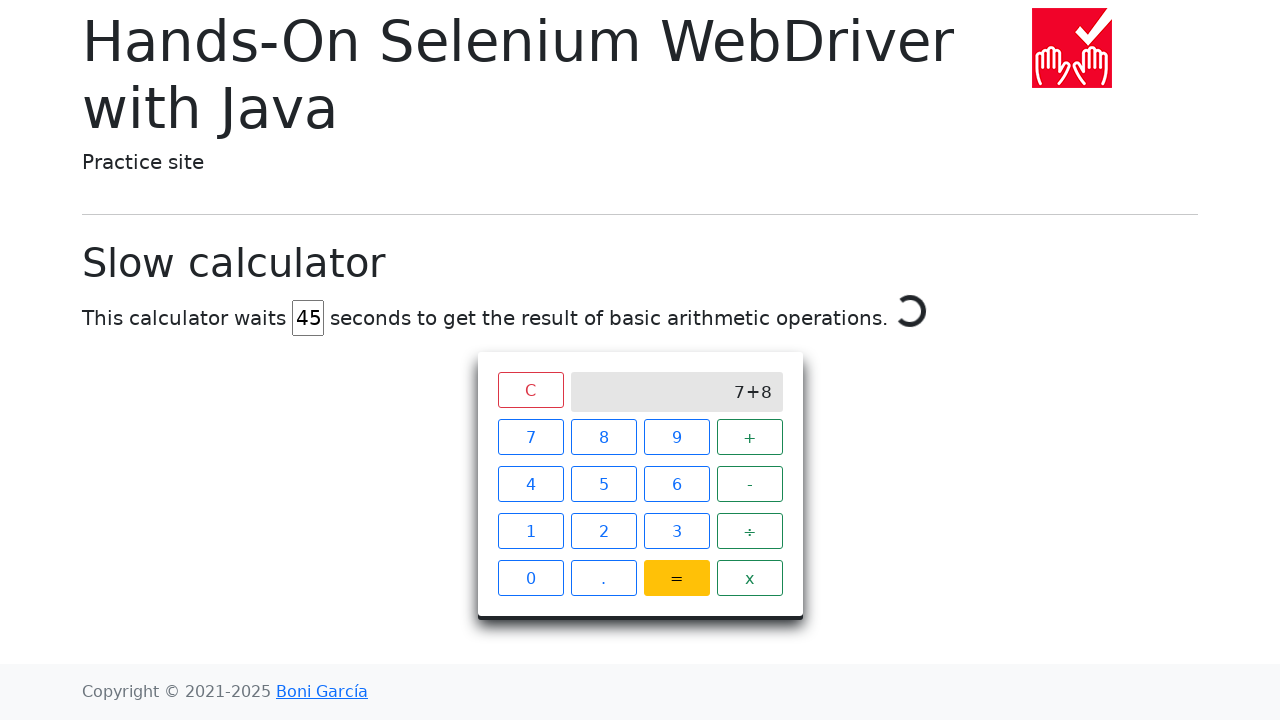

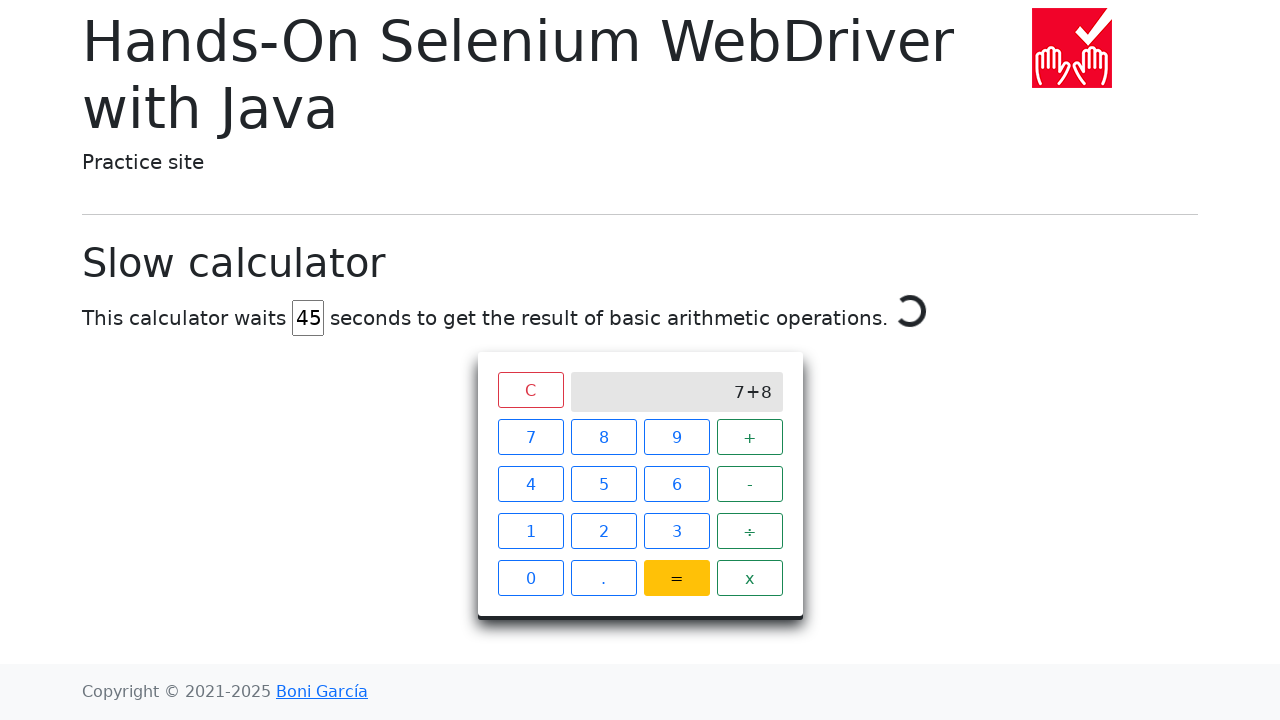